Tests login form validation with missing password by typing username, entering and then clearing password, clicking login, and verifying the "Password is required" error message appears.

Starting URL: https://www.saucedemo.com/

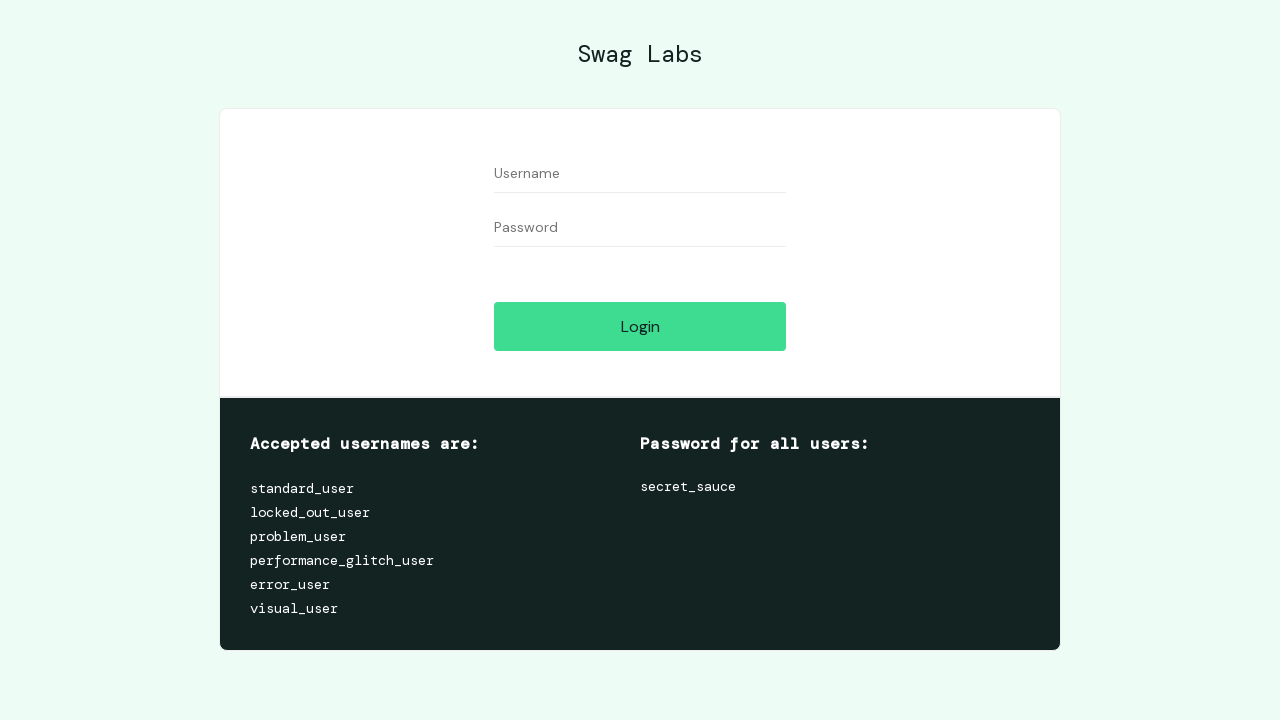

Filled username field with 'standard_user' on //input[@id='user-name']
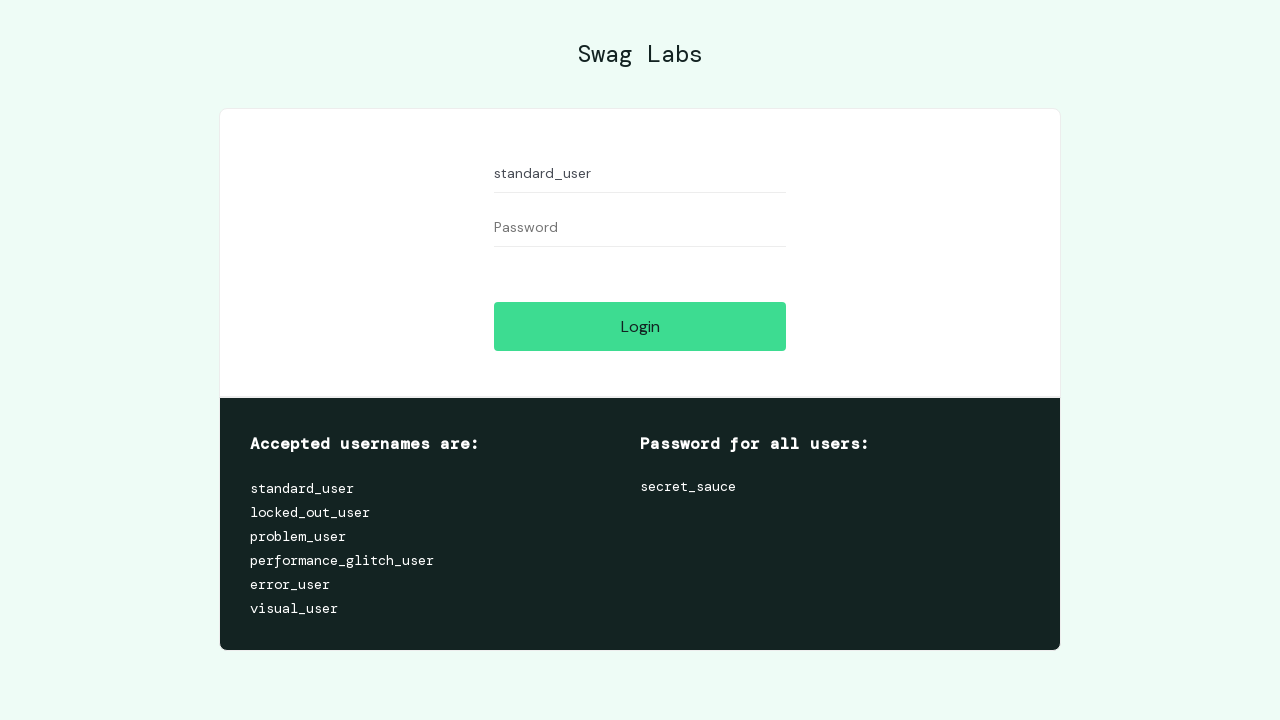

Filled password field with 'secret_sauce' on //input[@id='password']
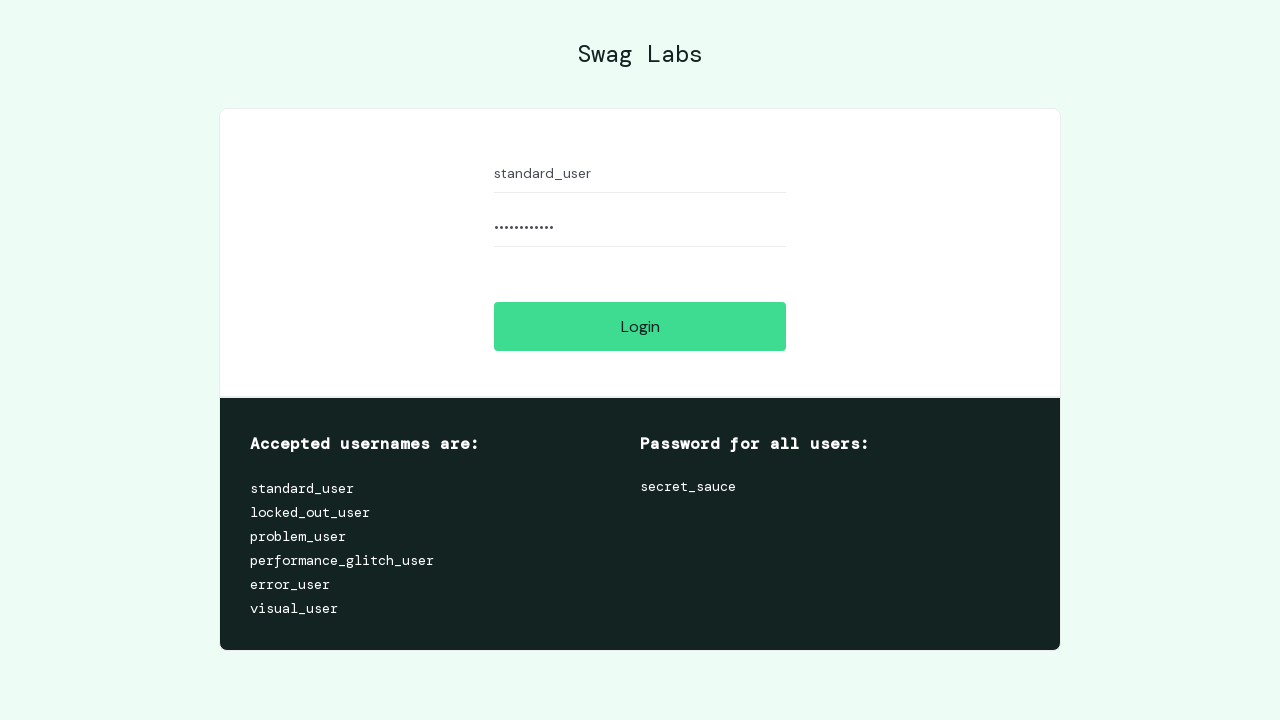

Cleared the password field on //input[@id='password']
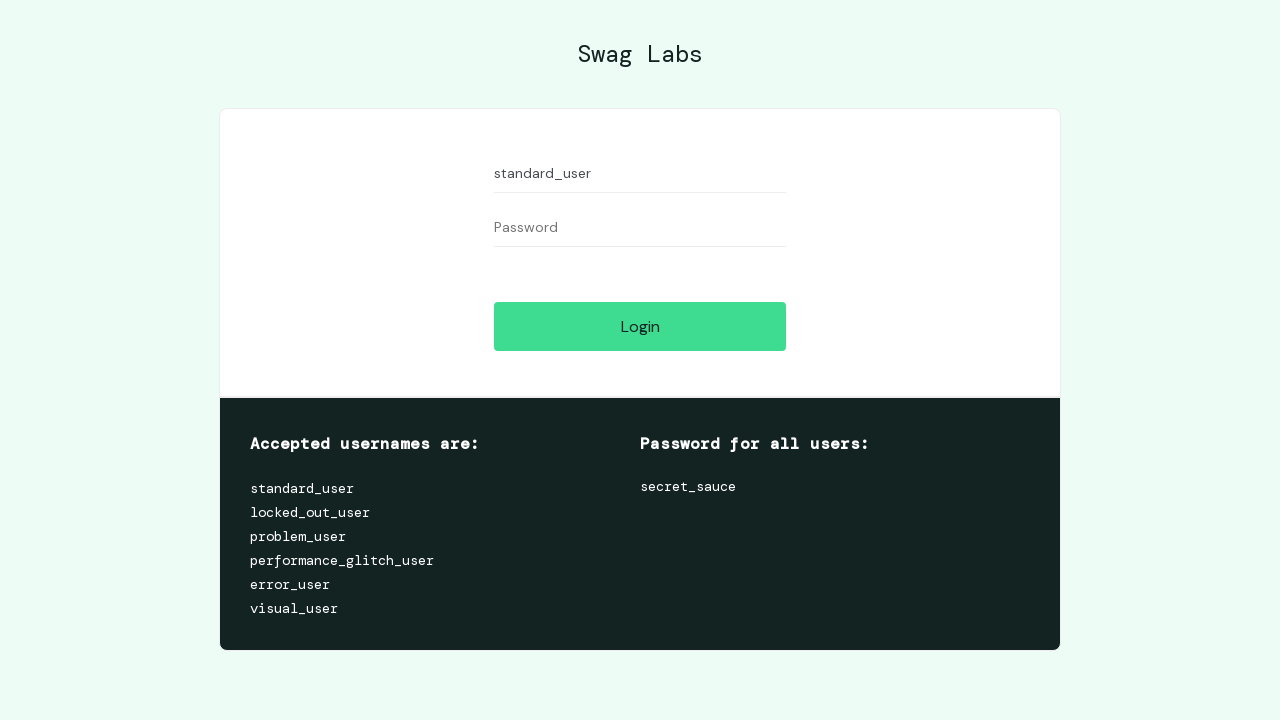

Clicked the login button at (640, 326) on xpath=//input[@id='login-button']
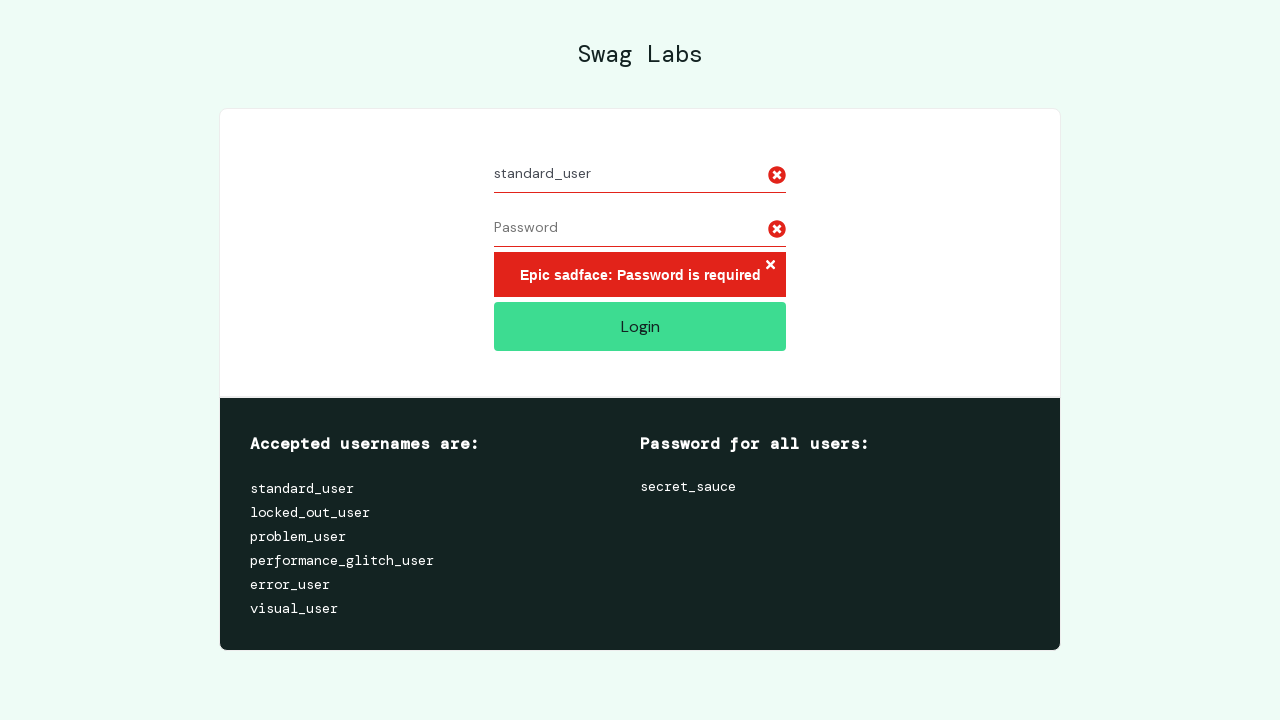

Error message element appeared on page
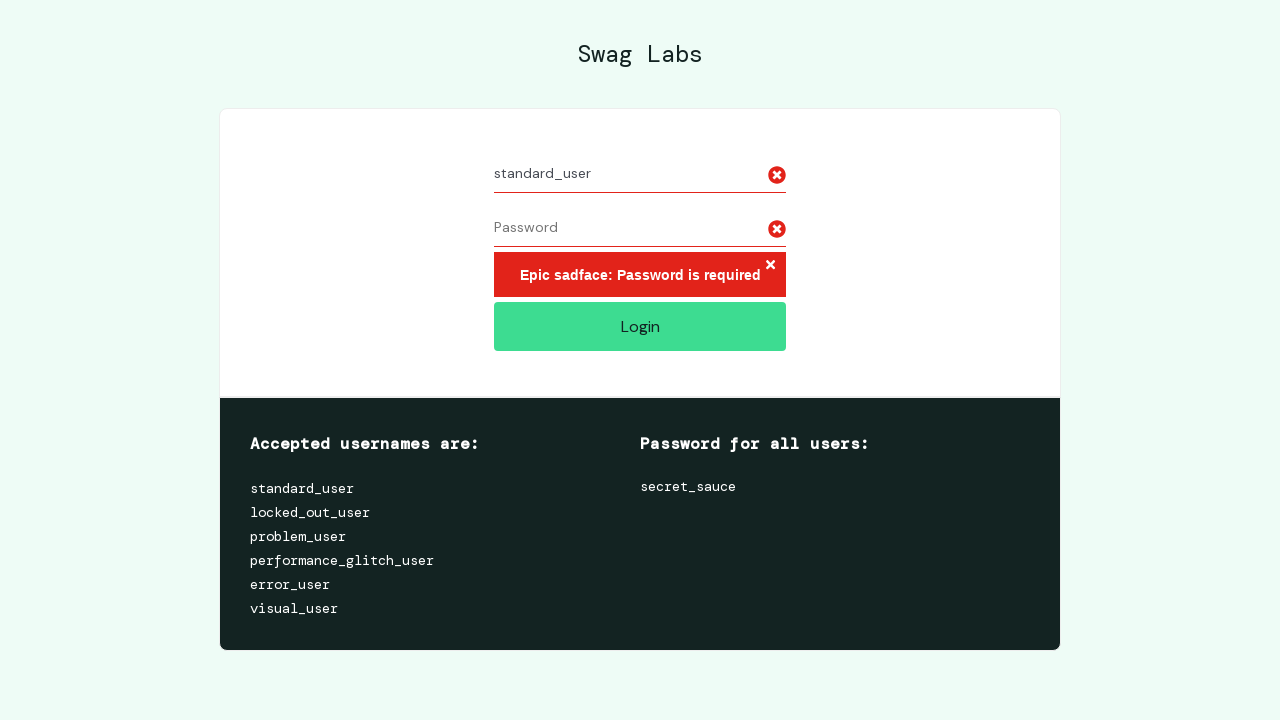

Retrieved error message text: 'Epic sadface: Password is required'
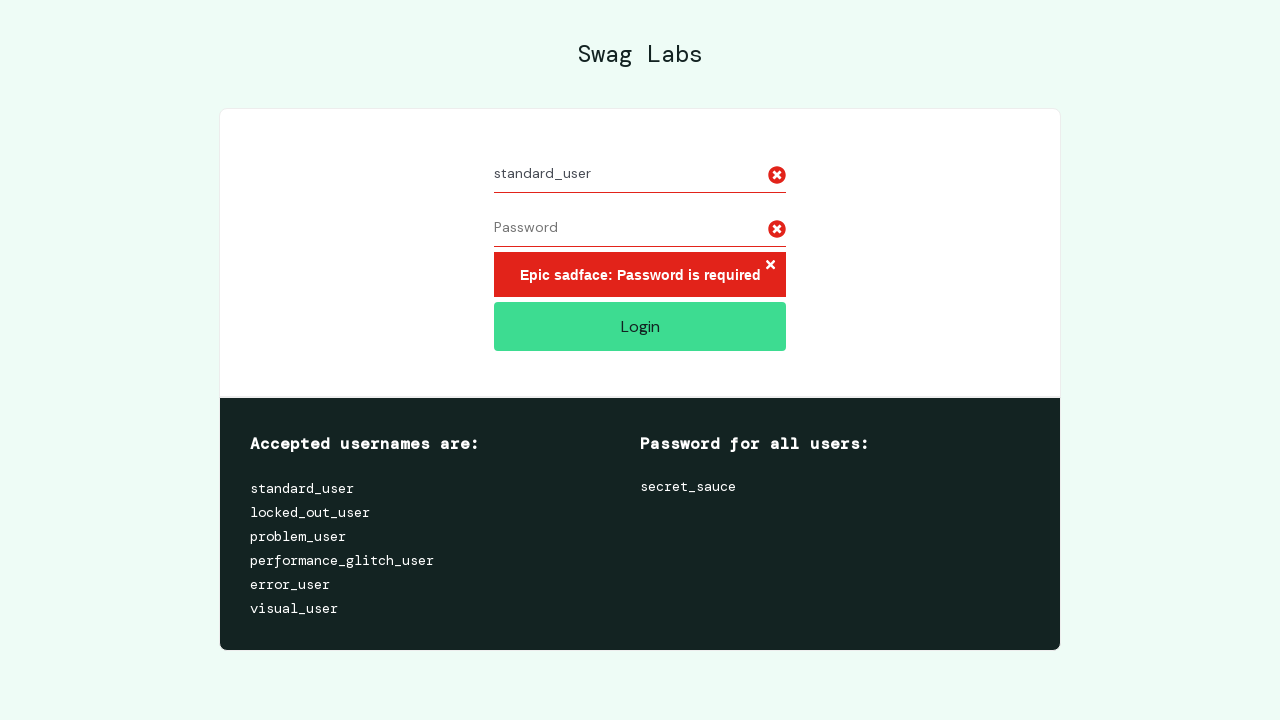

Verified that 'Password is required' error message is displayed
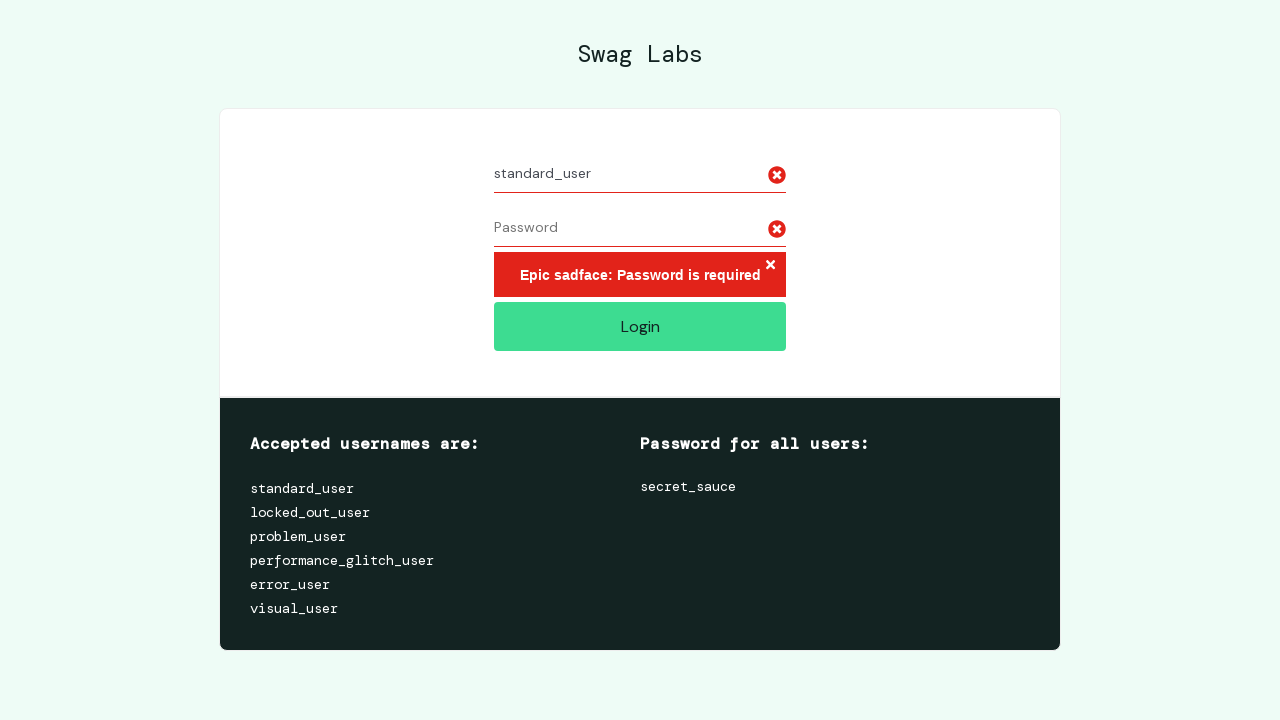

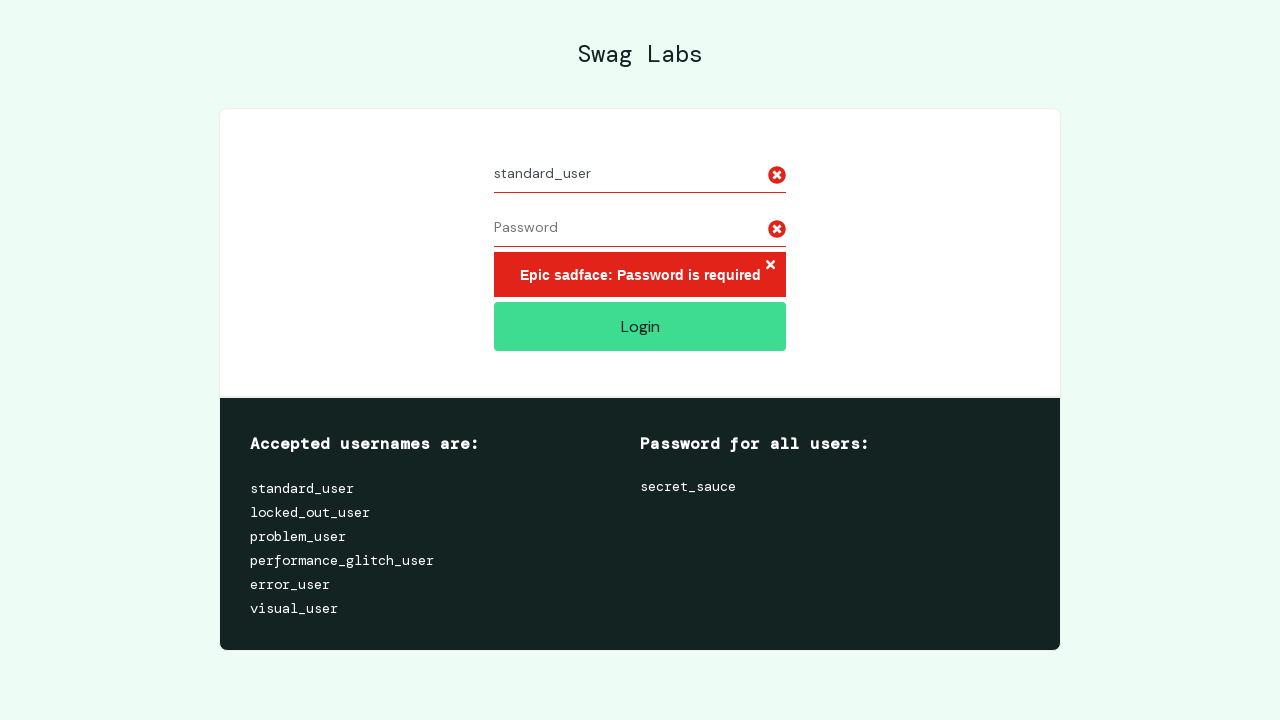